Tests a contact form by filling in name, email, and phone fields on a test automation practice website

Starting URL: https://testautomationpractice.blogspot.com/

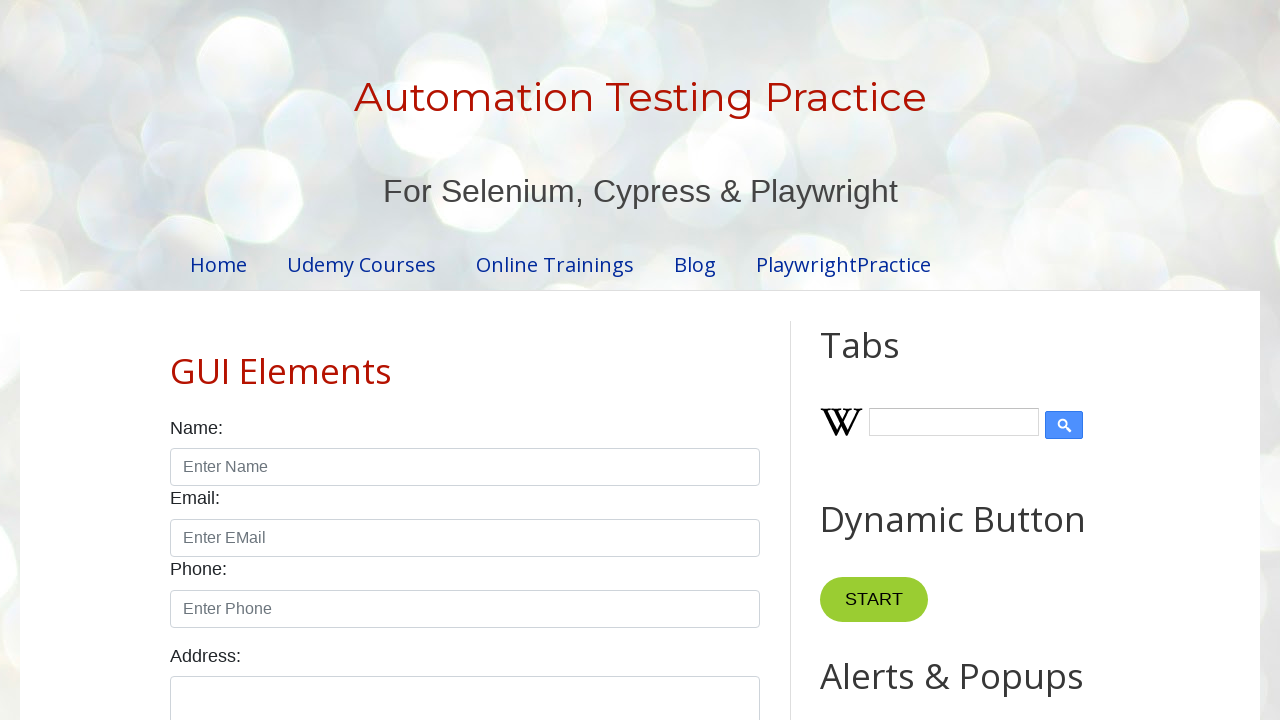

Clicked on the contact form section at (465, 522) on internal:text="Name: Email: Phone:"i
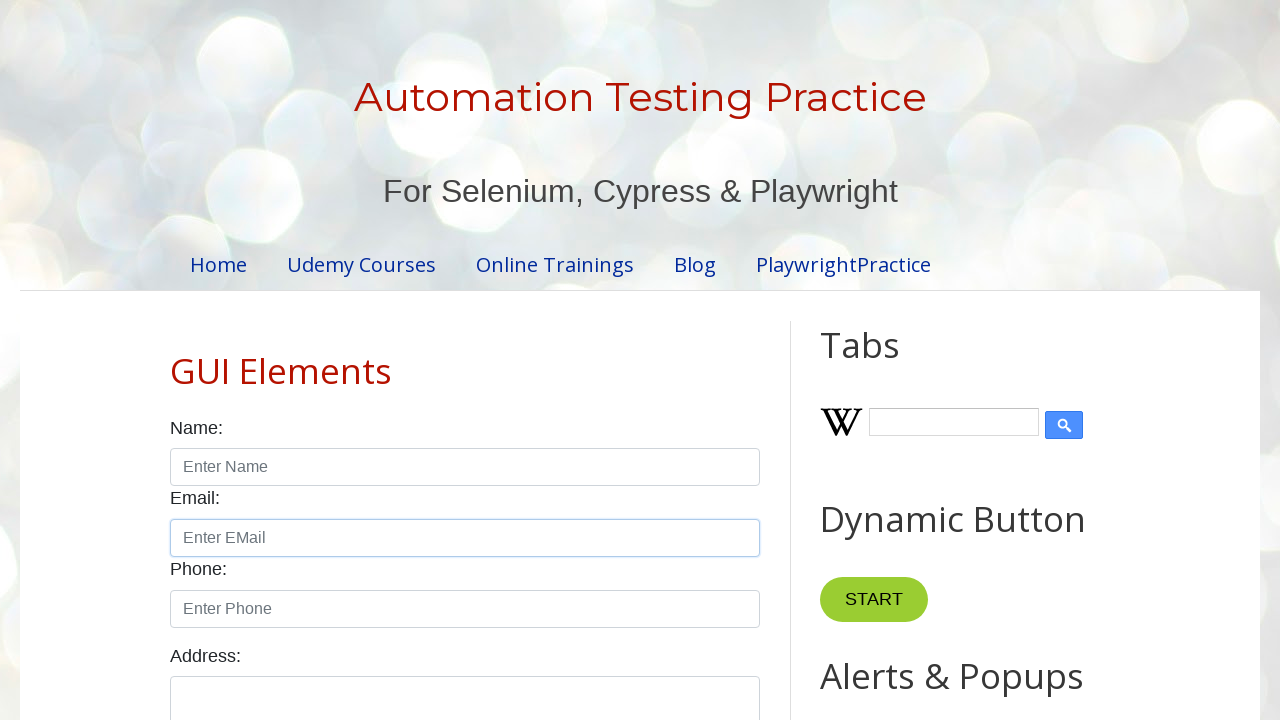

Double-clicked on the name field at (465, 467) on internal:role=textbox[name="Enter Name"i]
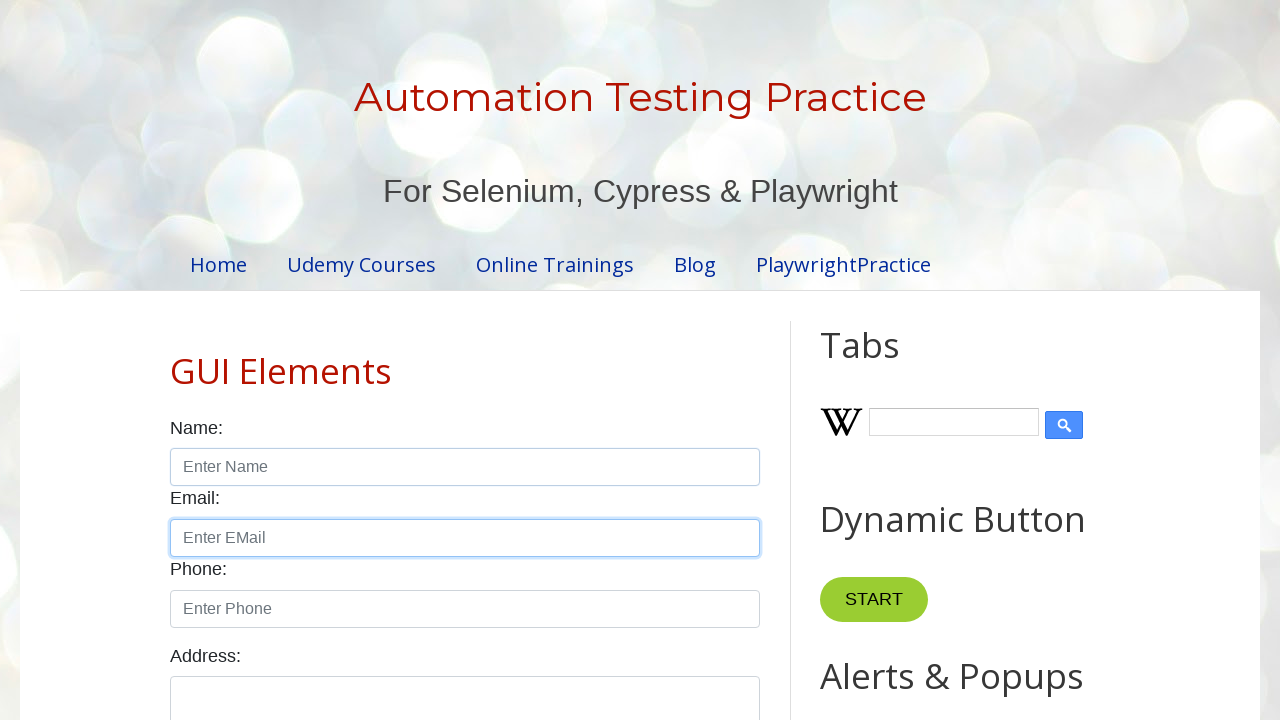

Filled name field with 'sush' on internal:role=textbox[name="Enter Name"i]
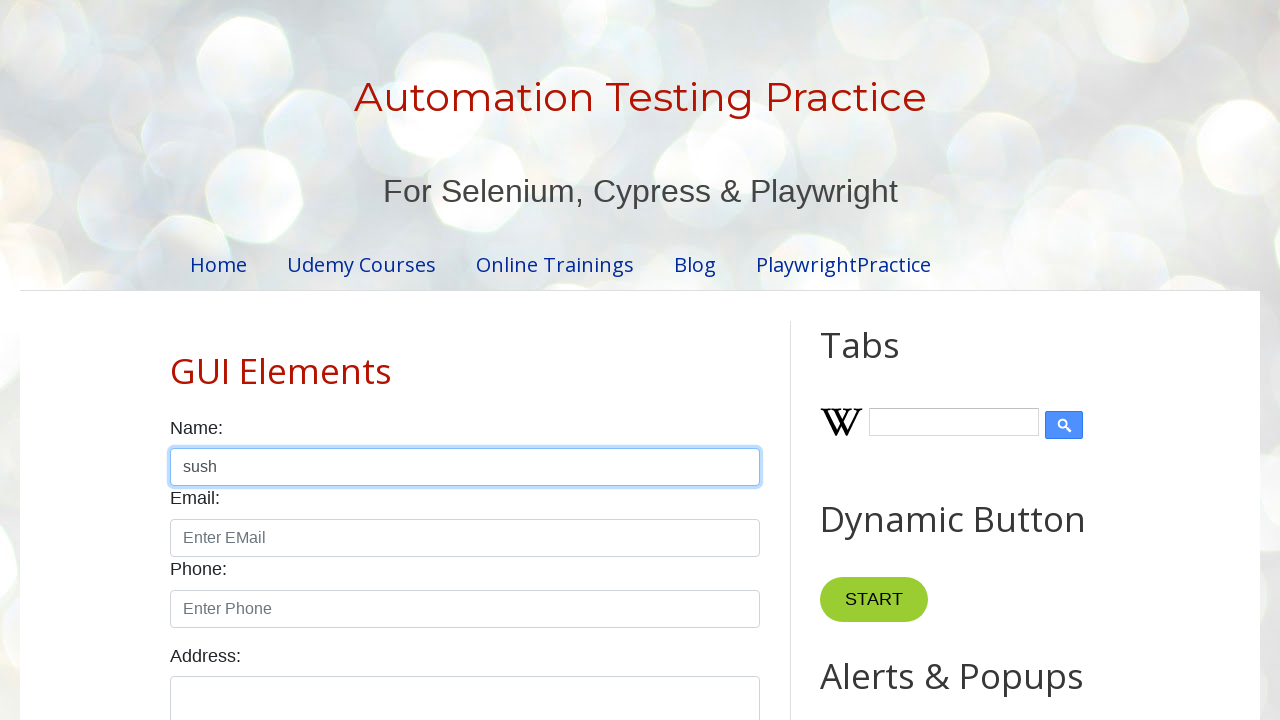

Clicked on the email field at (465, 538) on internal:role=textbox[name="Enter EMail"i]
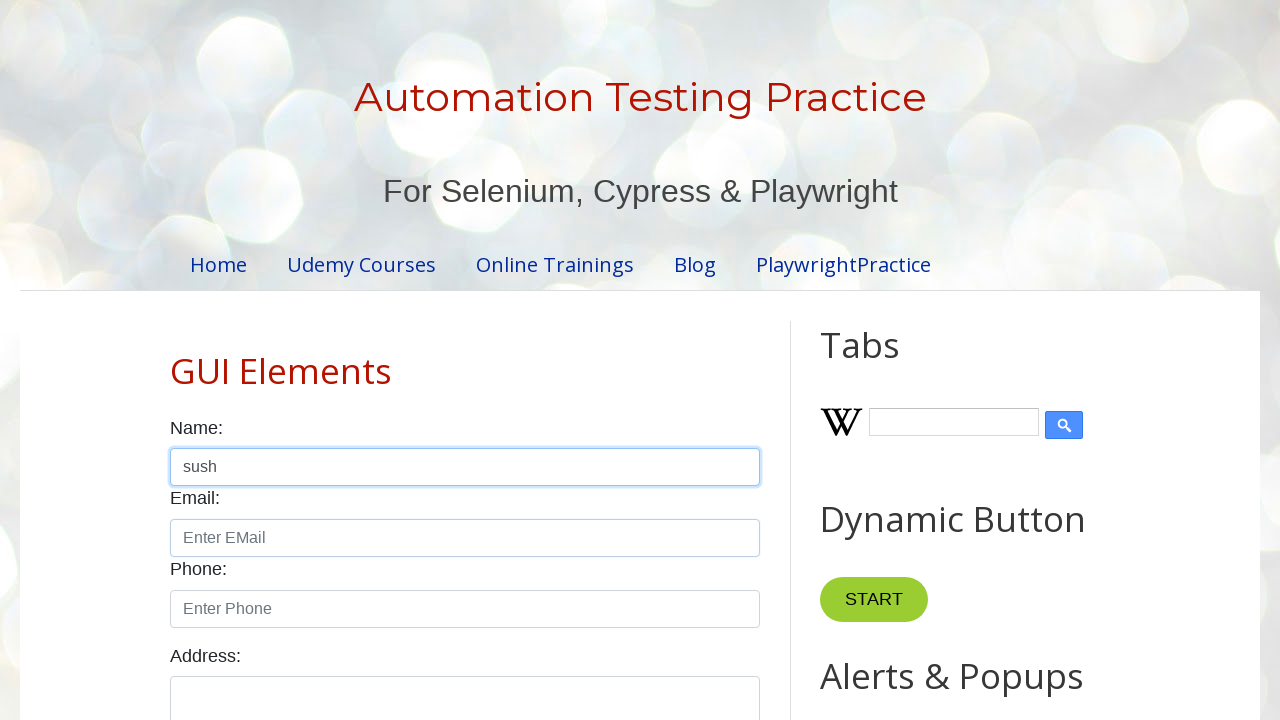

Filled email field with 'sushmma' on internal:role=textbox[name="Enter EMail"i]
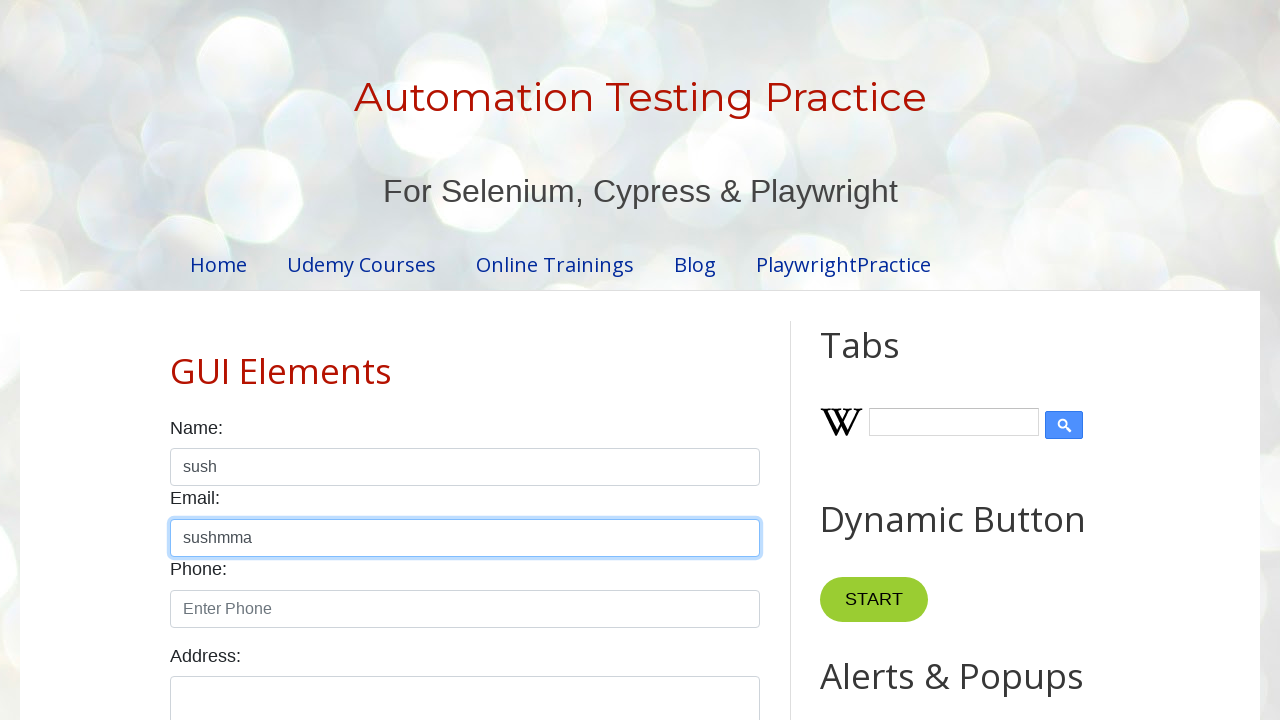

Clicked on the phone field at (465, 609) on internal:role=textbox[name="Enter Phone"i]
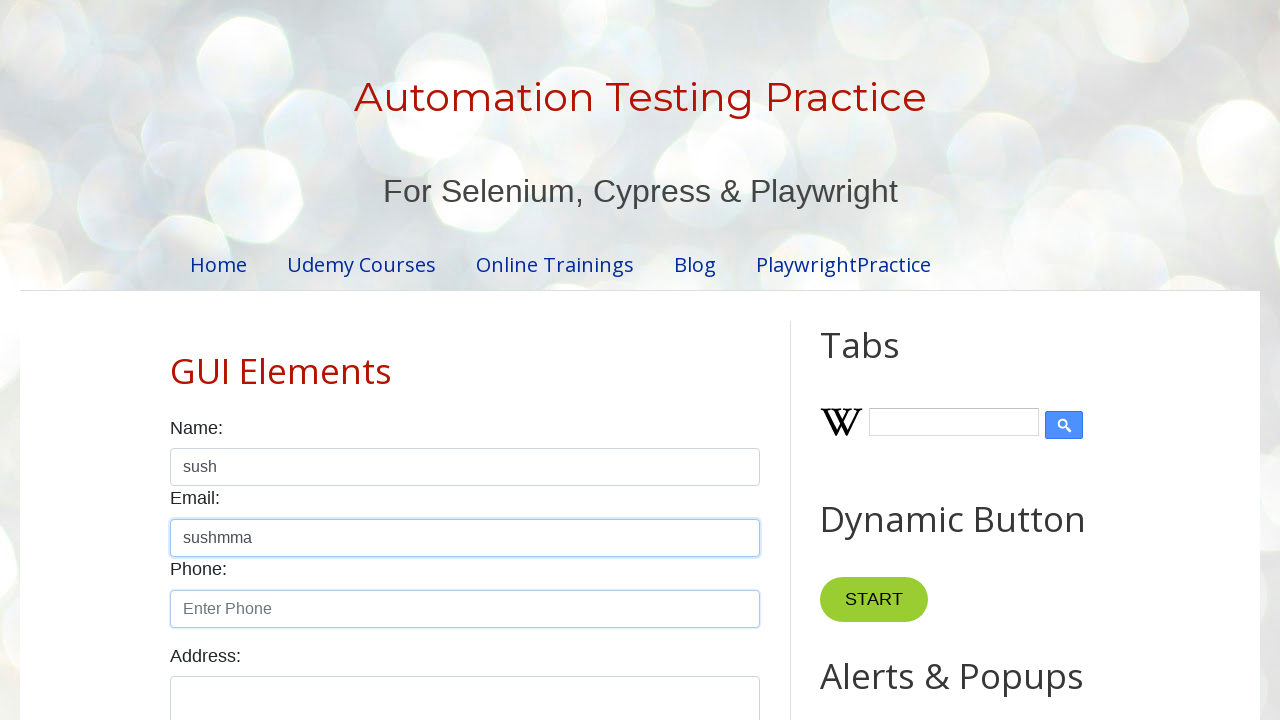

Filled phone field with '7654426788' on internal:role=textbox[name="Enter Phone"i]
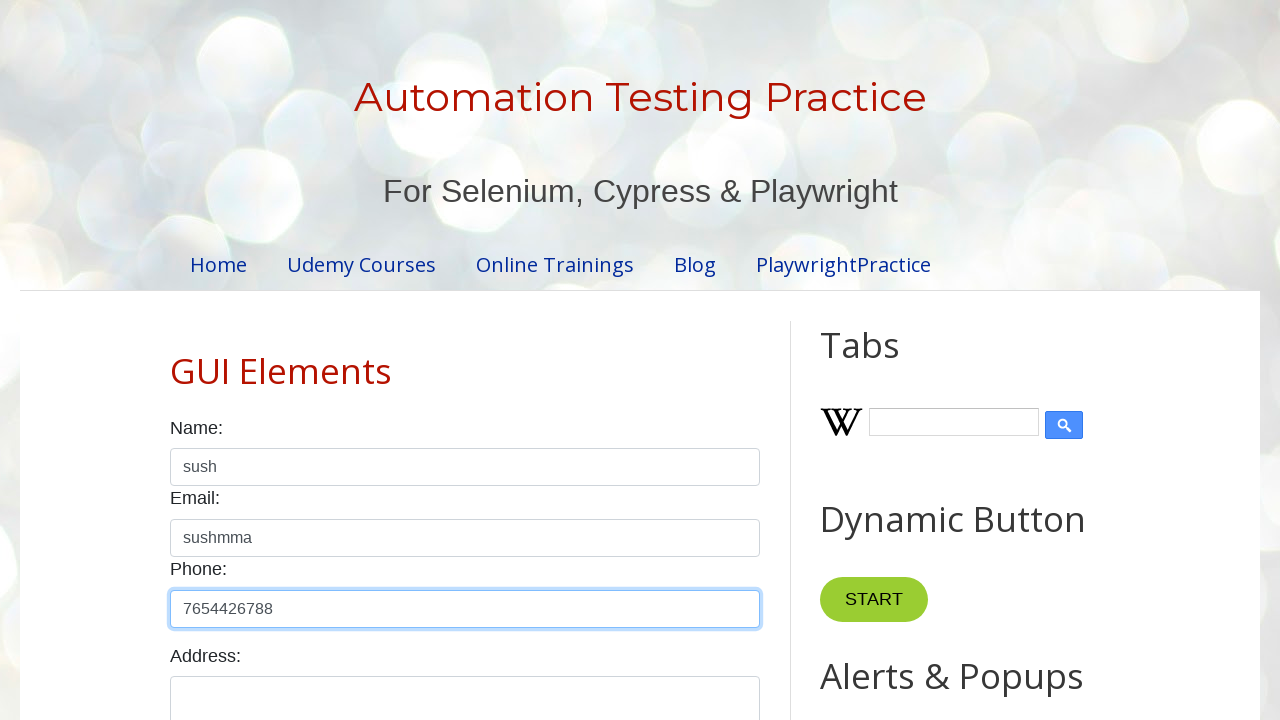

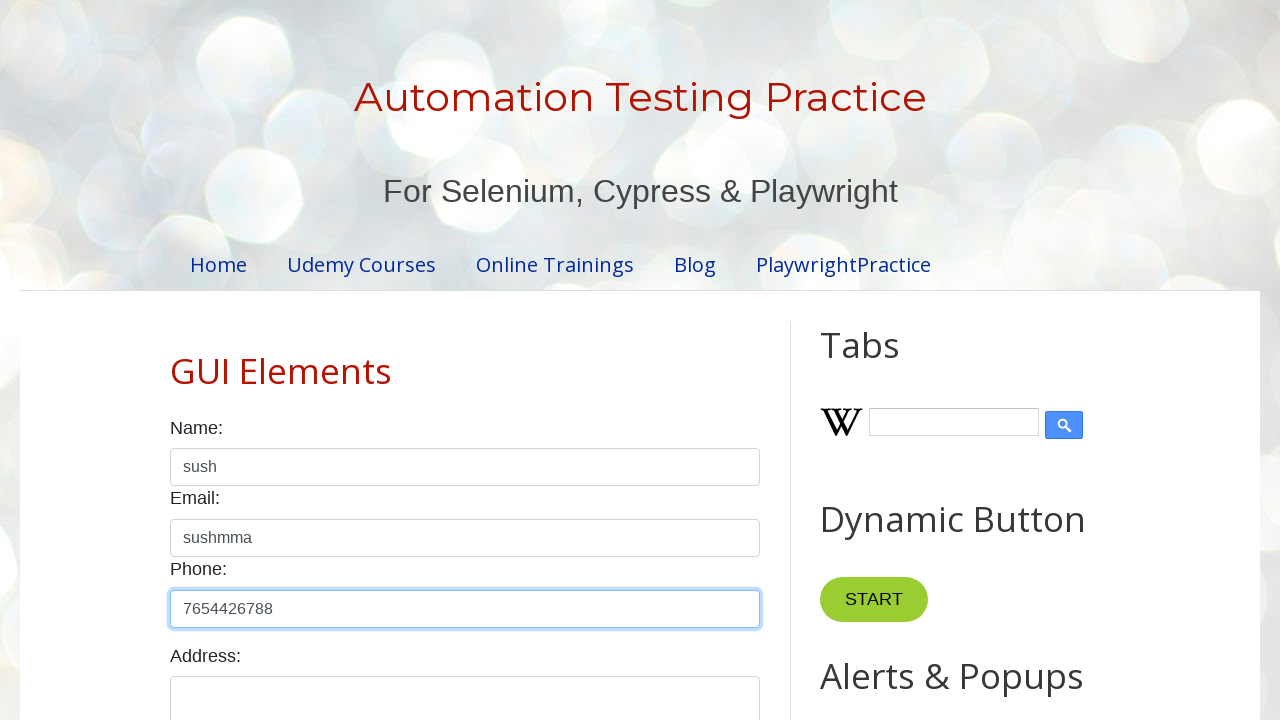